Tests that a todo item is removed when edited to an empty string

Starting URL: https://demo.playwright.dev/todomvc

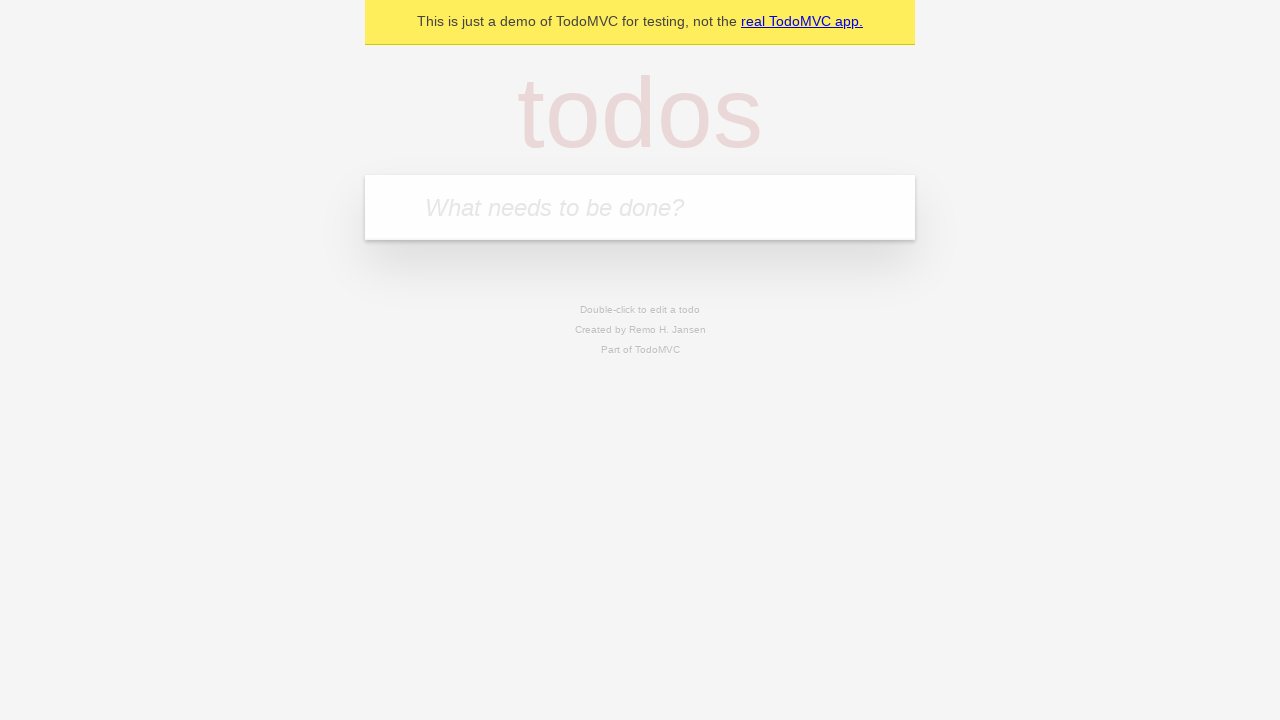

Filled todo input with 'buy some cheese' on internal:attr=[placeholder="What needs to be done?"i]
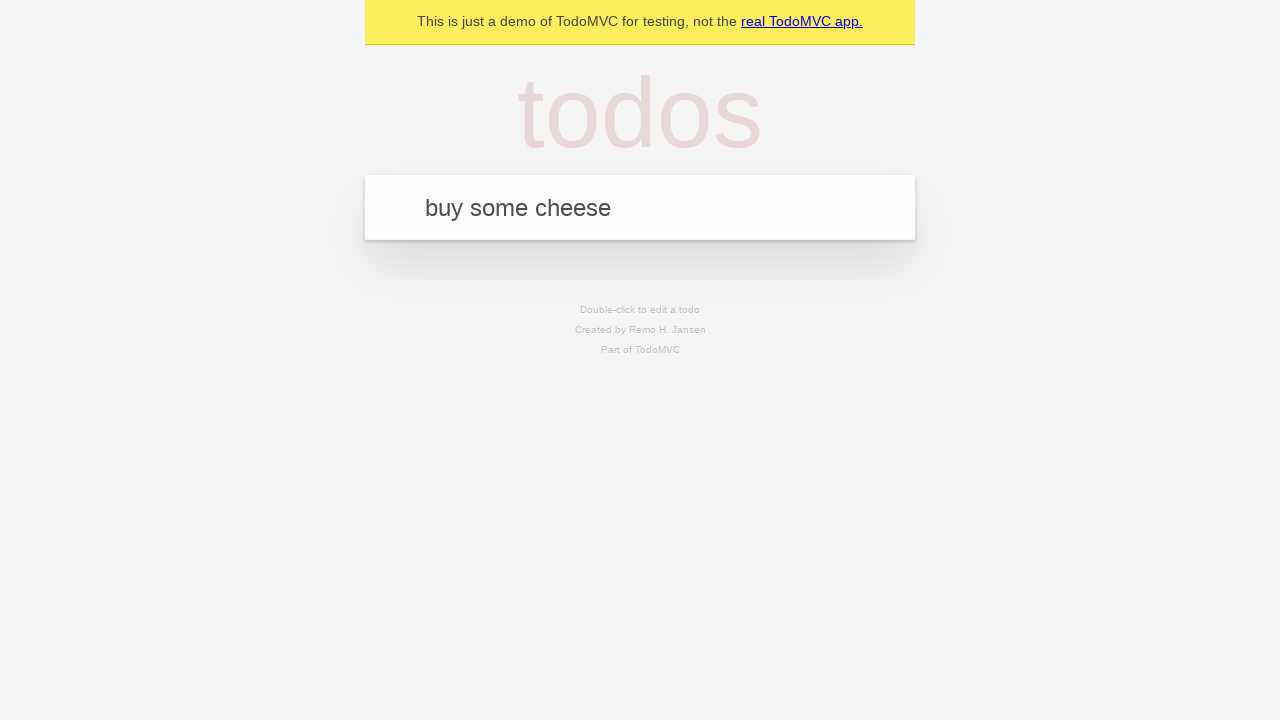

Pressed Enter to create first todo item on internal:attr=[placeholder="What needs to be done?"i]
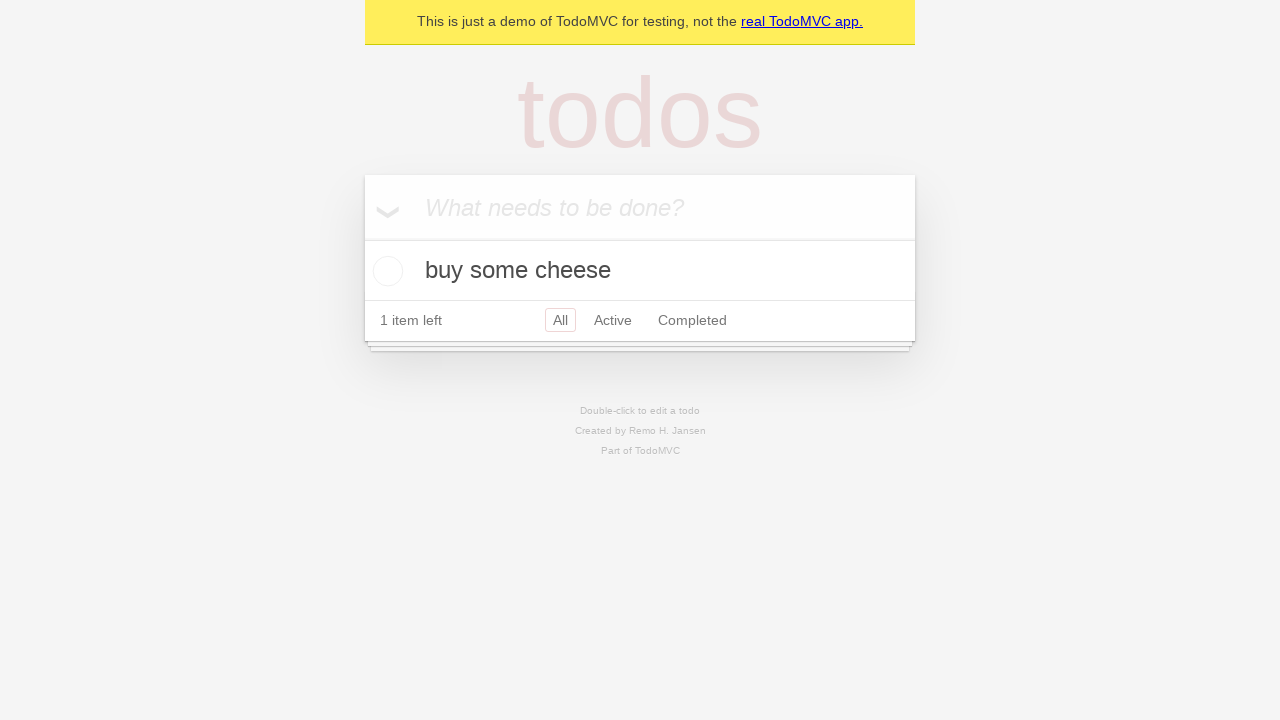

Filled todo input with 'feed the cat' on internal:attr=[placeholder="What needs to be done?"i]
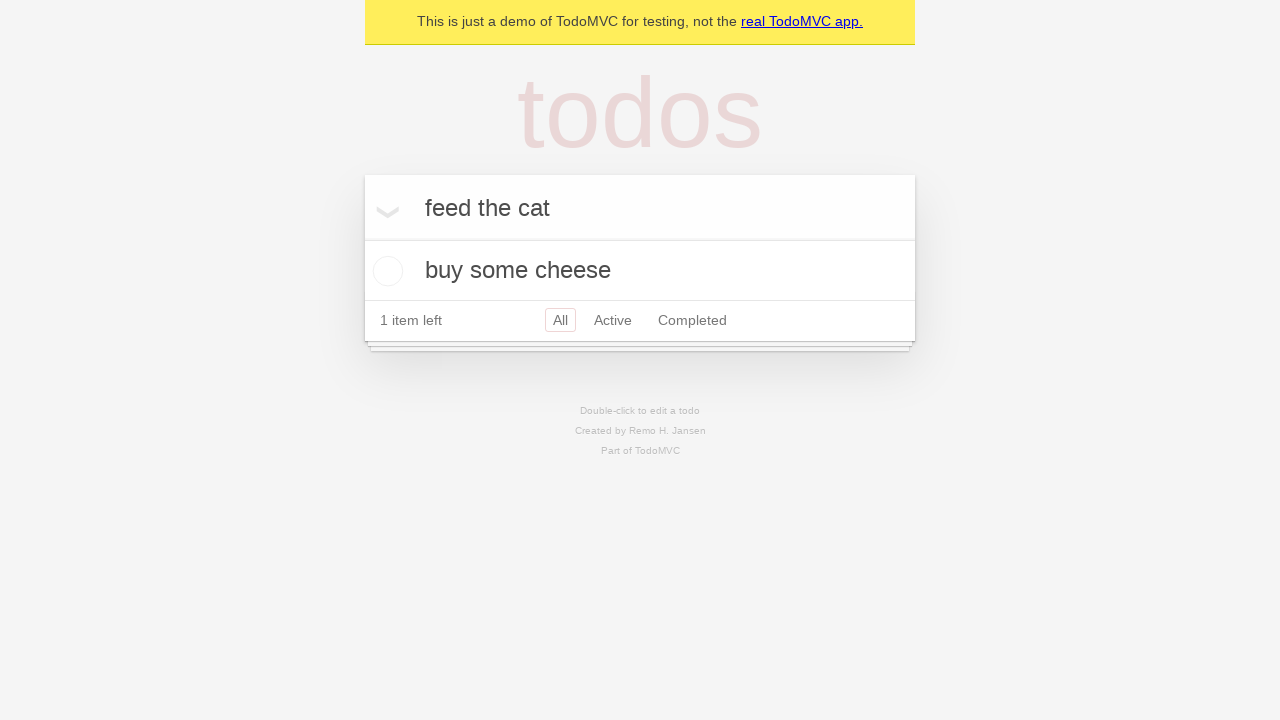

Pressed Enter to create second todo item on internal:attr=[placeholder="What needs to be done?"i]
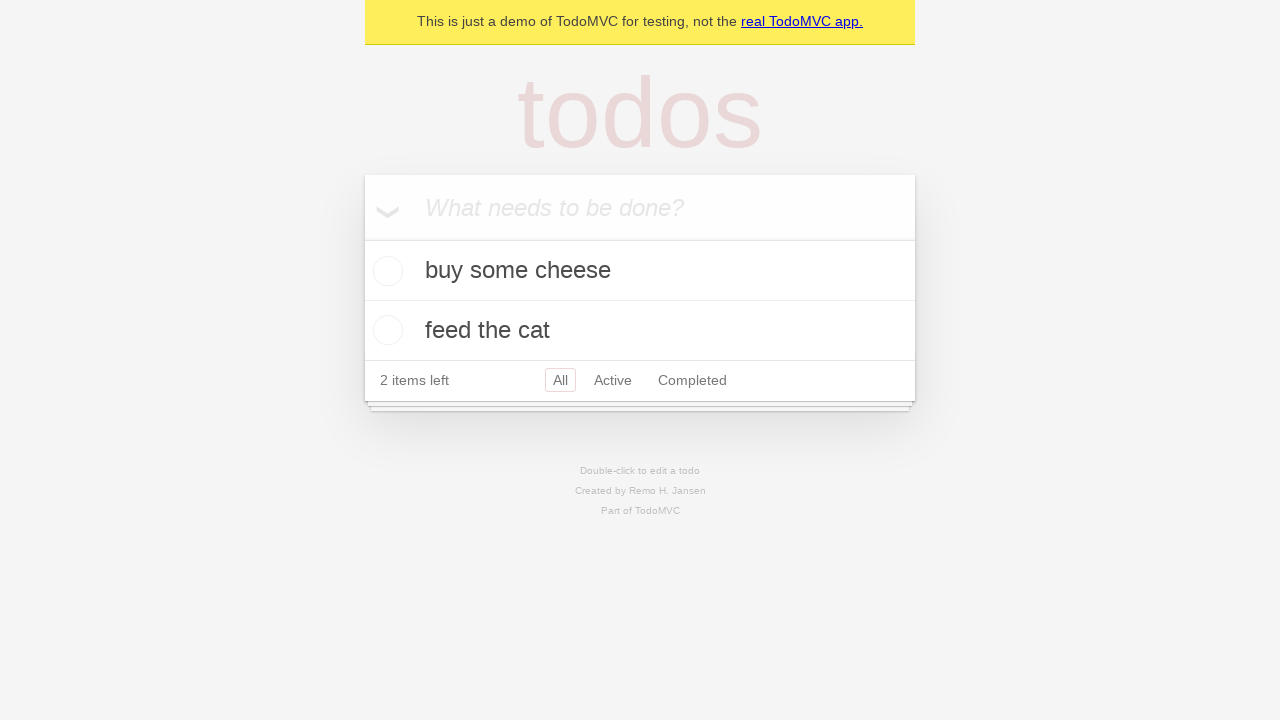

Filled todo input with 'book a doctors appointment' on internal:attr=[placeholder="What needs to be done?"i]
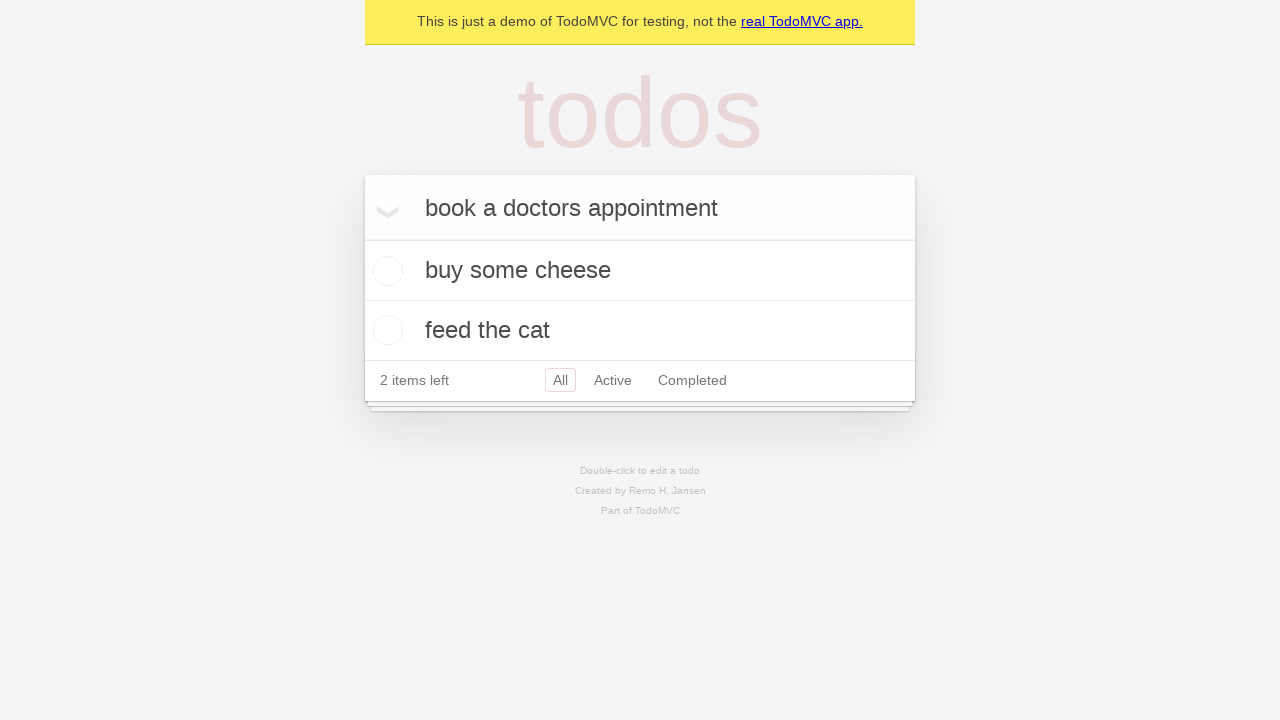

Pressed Enter to create third todo item on internal:attr=[placeholder="What needs to be done?"i]
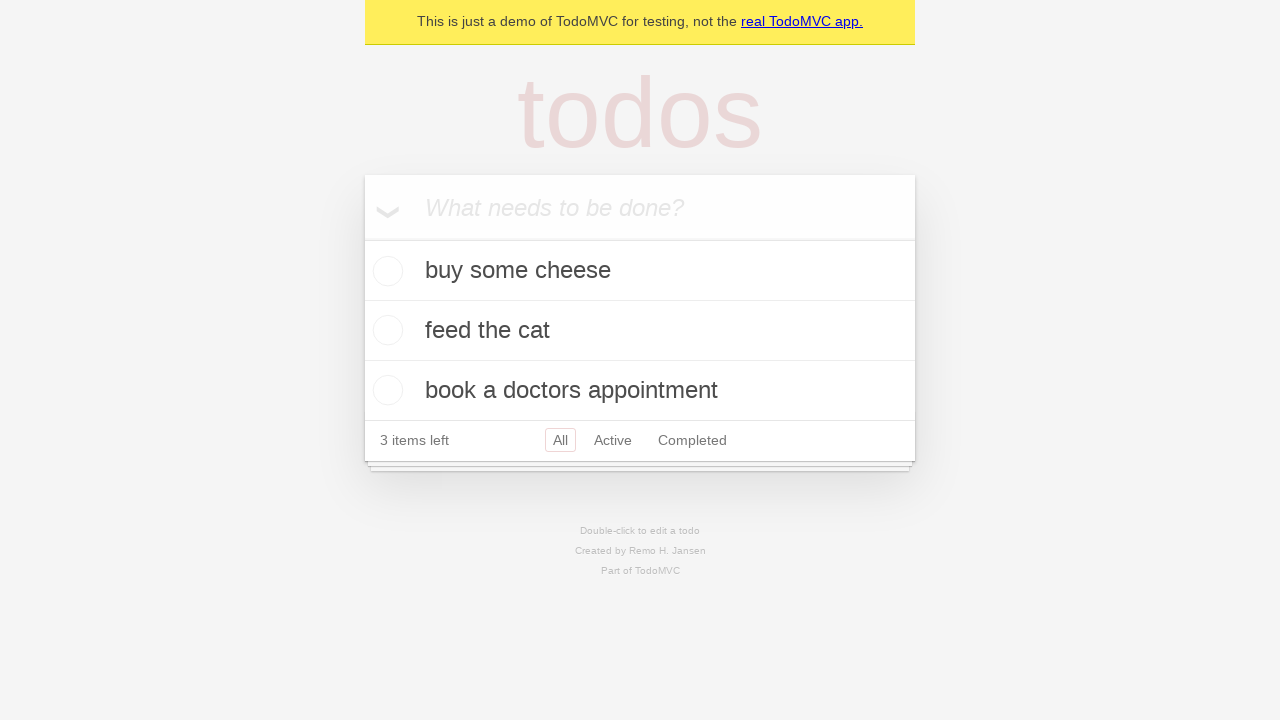

Double-clicked second todo item to enter edit mode at (640, 331) on internal:testid=[data-testid="todo-item"s] >> nth=1
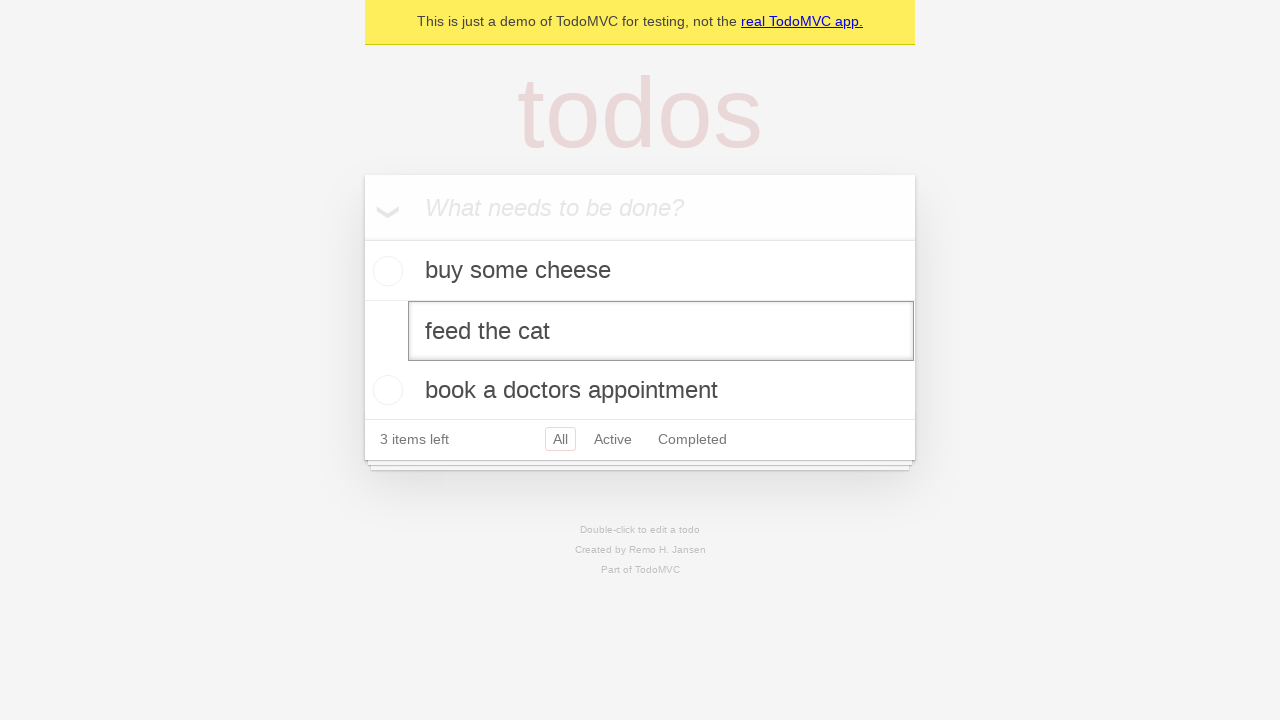

Cleared text in todo edit field on internal:testid=[data-testid="todo-item"s] >> nth=1 >> internal:role=textbox[nam
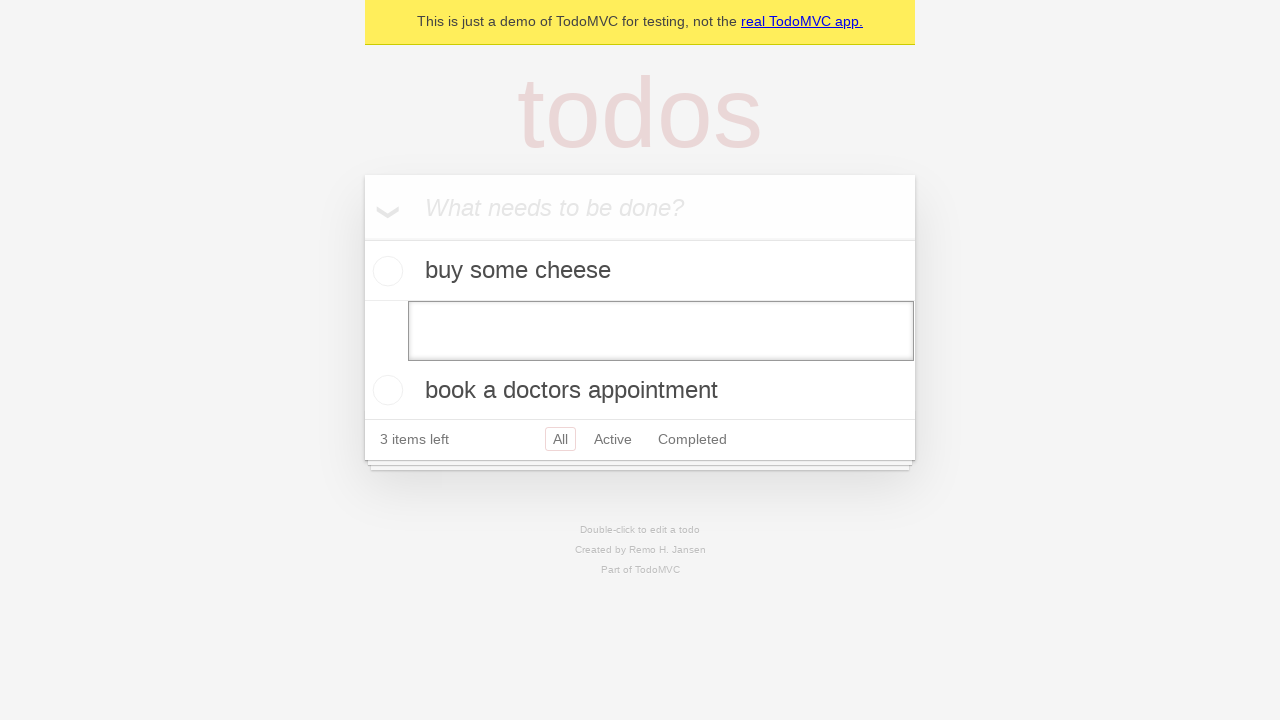

Pressed Enter to confirm empty todo edit - item should be removed on internal:testid=[data-testid="todo-item"s] >> nth=1 >> internal:role=textbox[nam
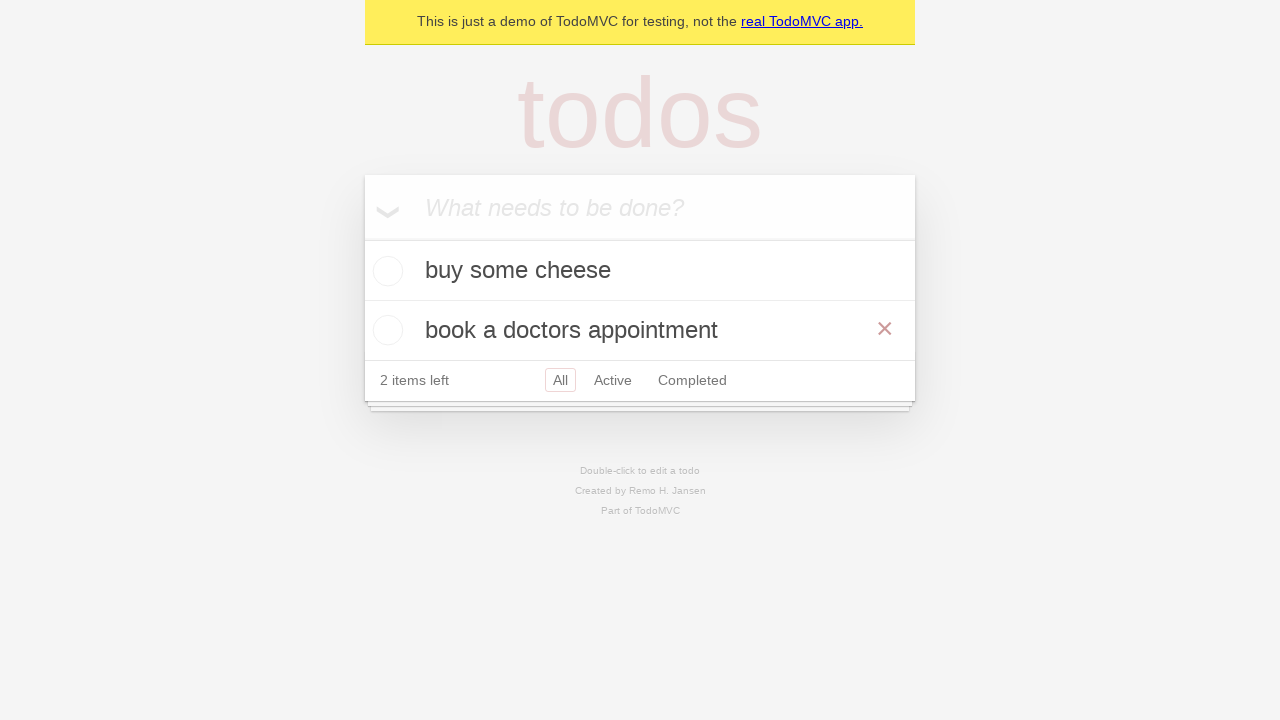

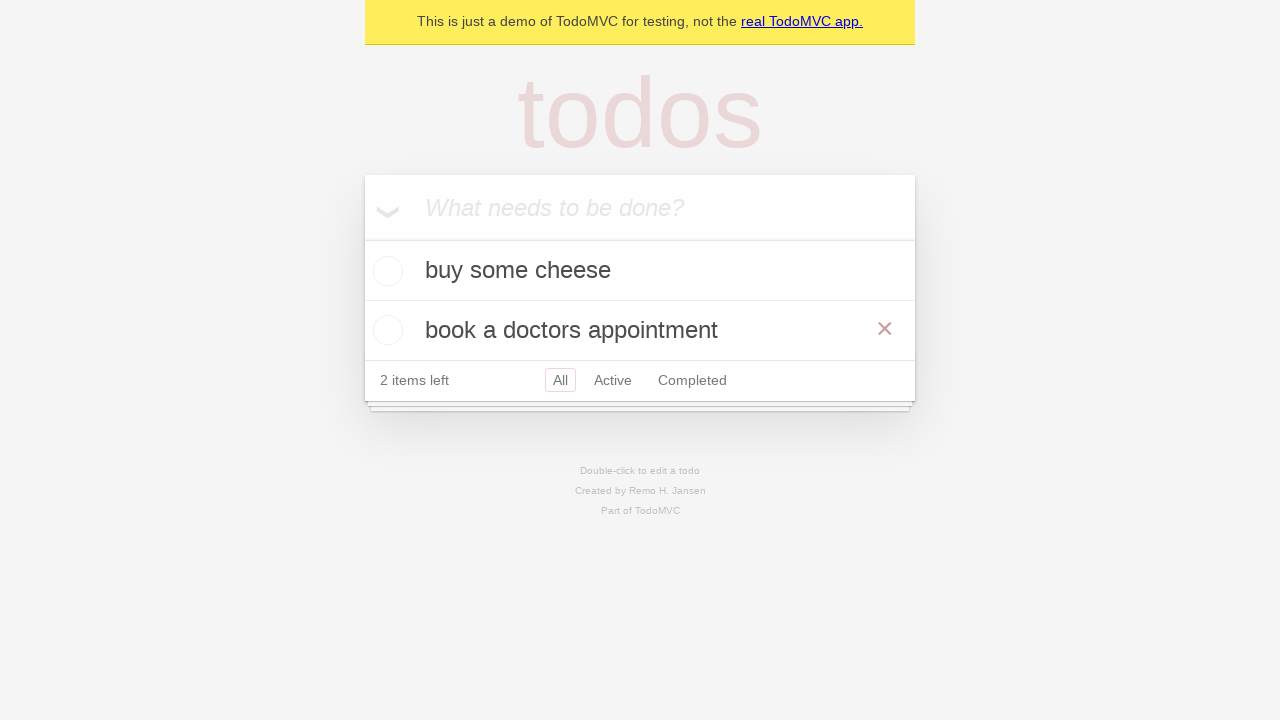